Tests that a dynamically loaded invisible page element becomes visible after clicking start, verifying the element transitions from hidden to visible state.

Starting URL: https://the-internet.herokuapp.com/dynamic_loading

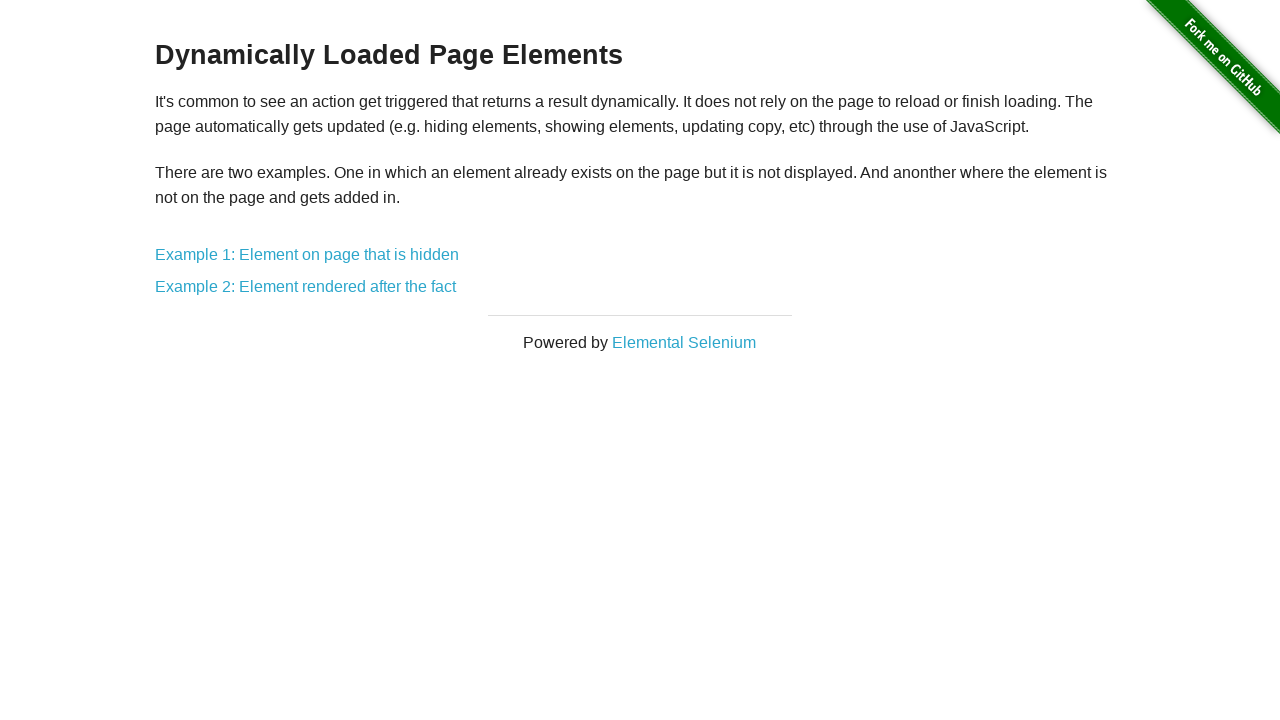

Clicked on Example 1: Element on page link at (307, 255) on internal:role=link[name="Example 1: Element on page"i]
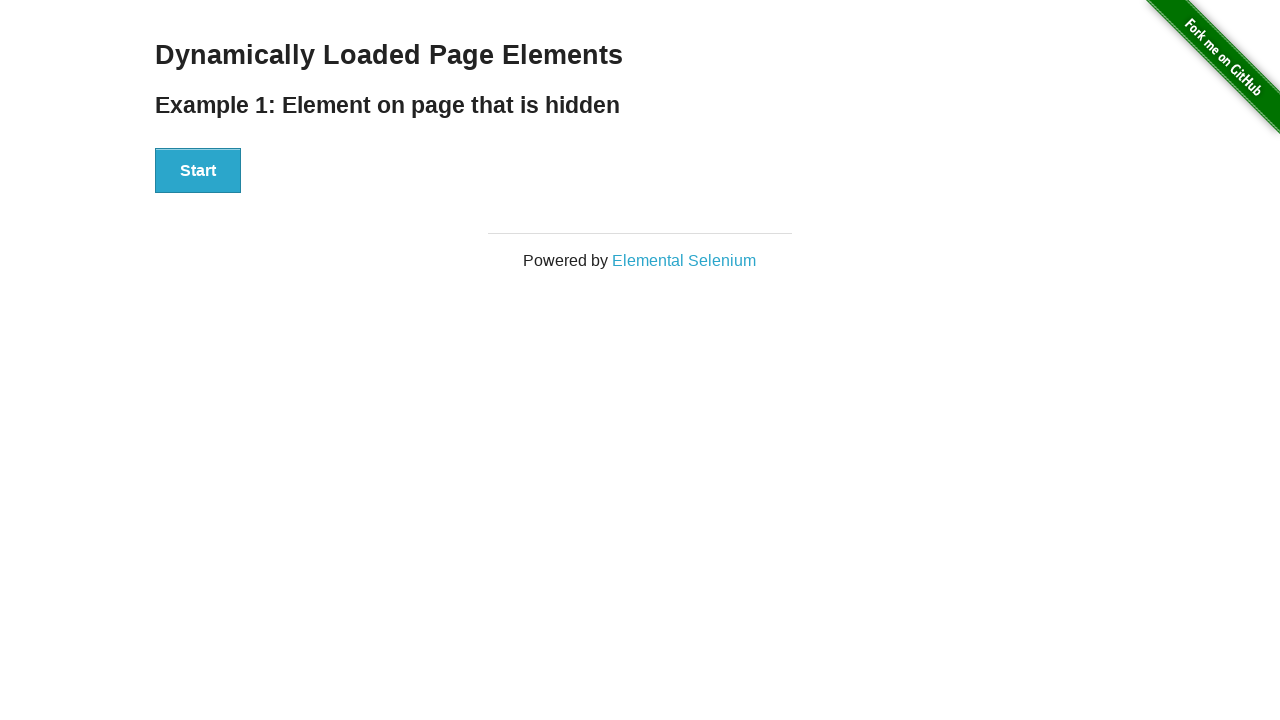

Clicked the Start button at (198, 171) on internal:role=button[name="Start"i]
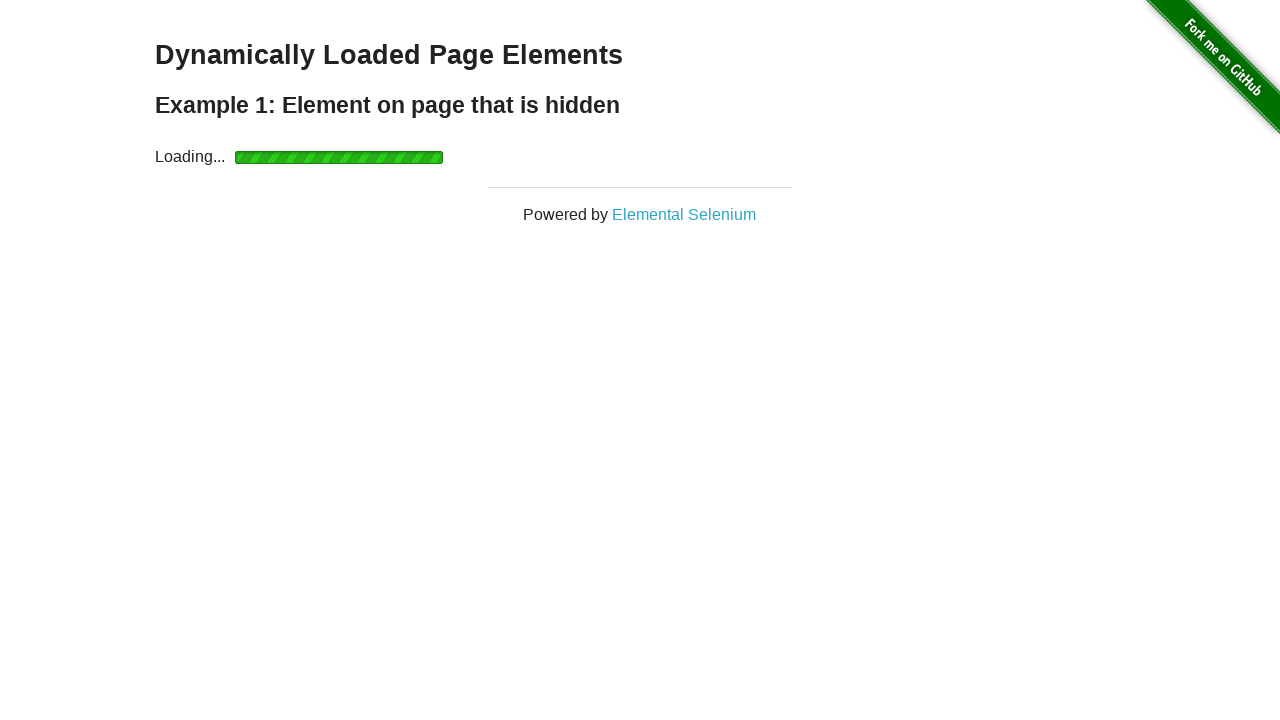

Hello World! heading became visible after clicking Start
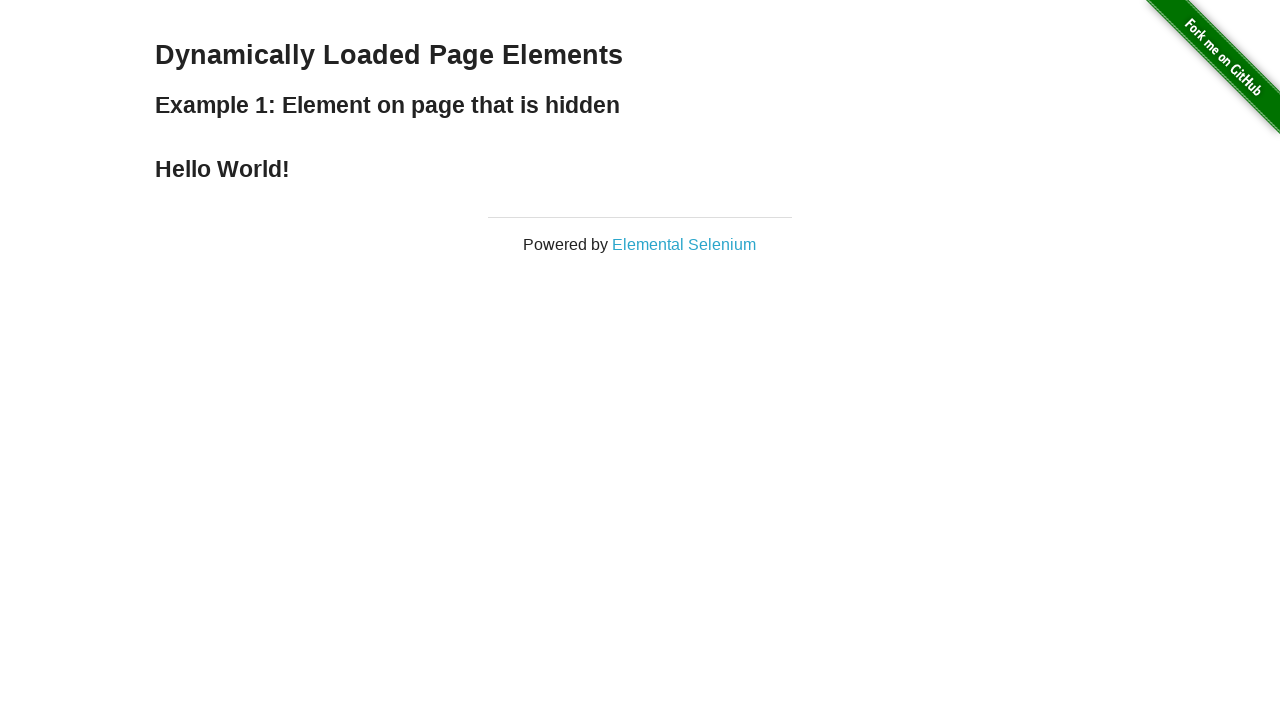

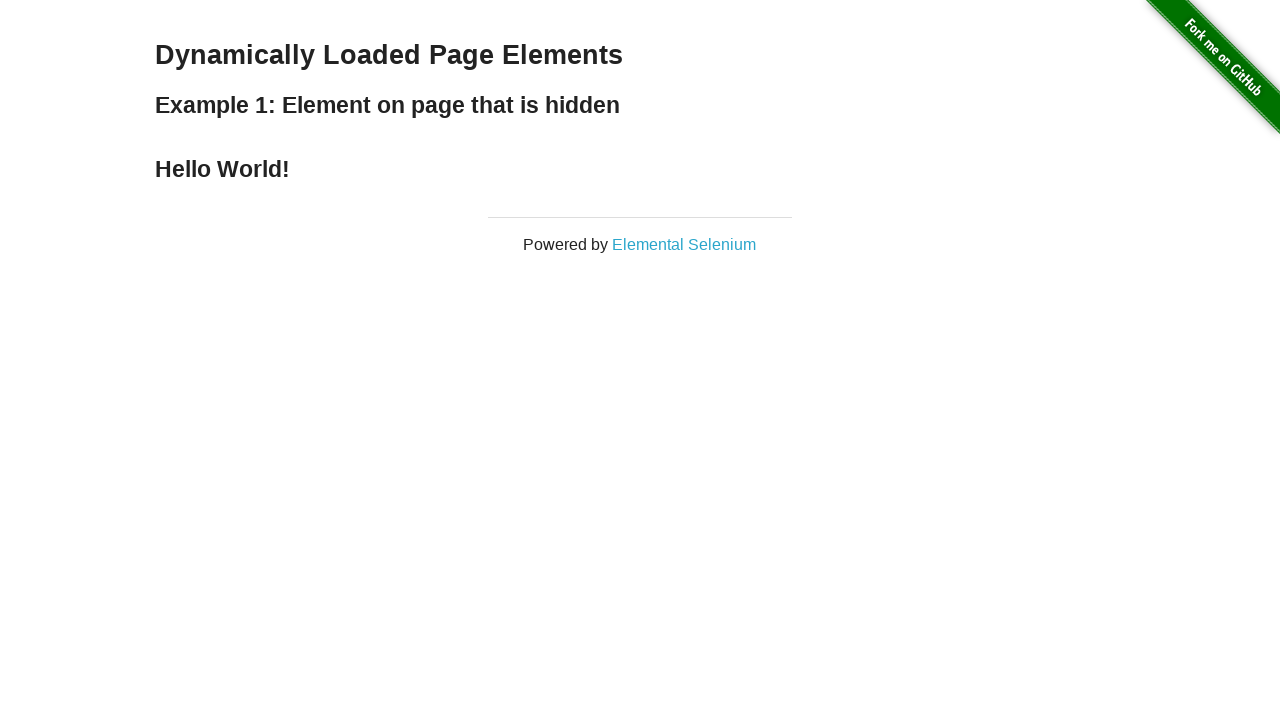